Opens the A/B Testing page and clicks on the footer link to verify it navigates to elementalselenium.com

Starting URL: https://the-internet.herokuapp.com/abtest

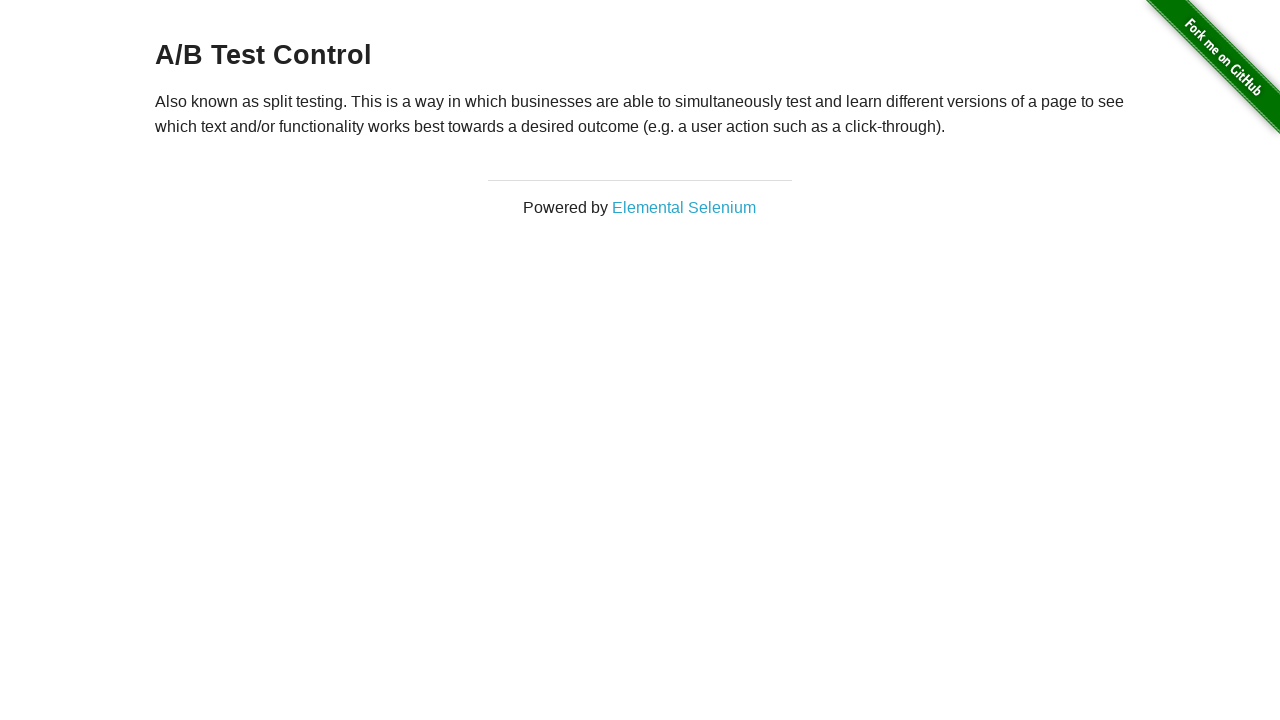

Navigated to A/B Testing page
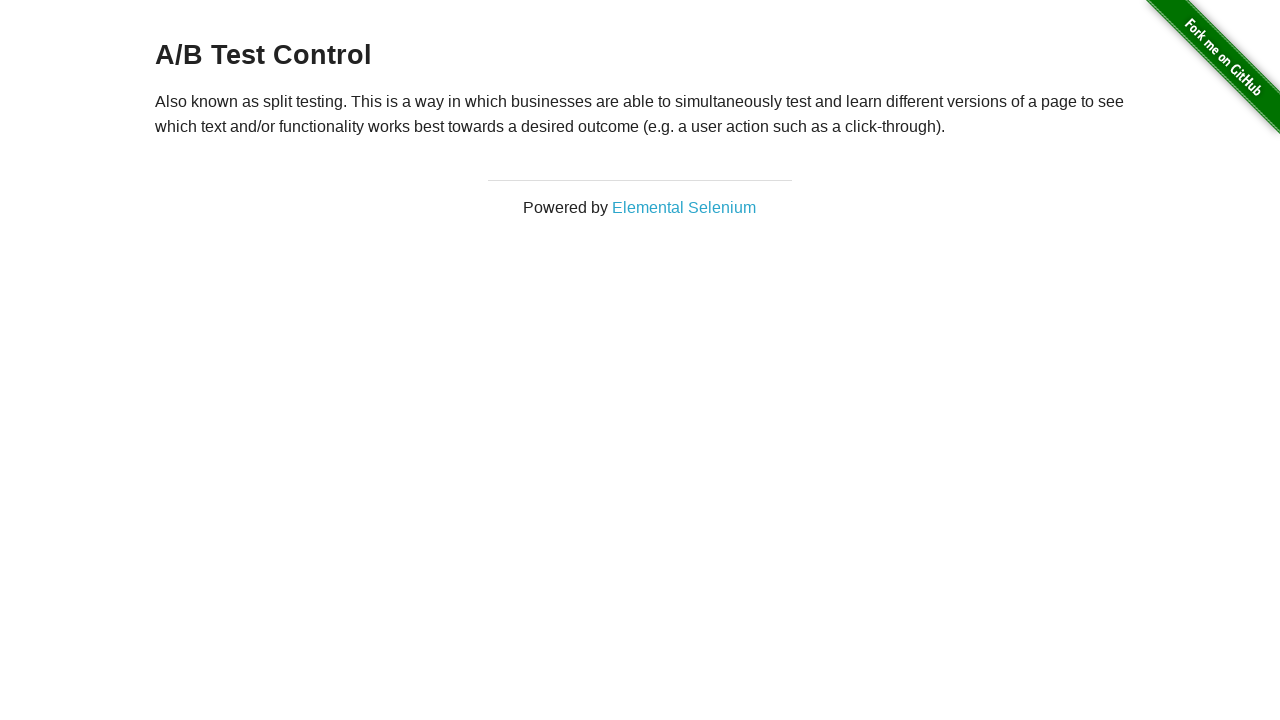

Page loaded - h3 heading is visible
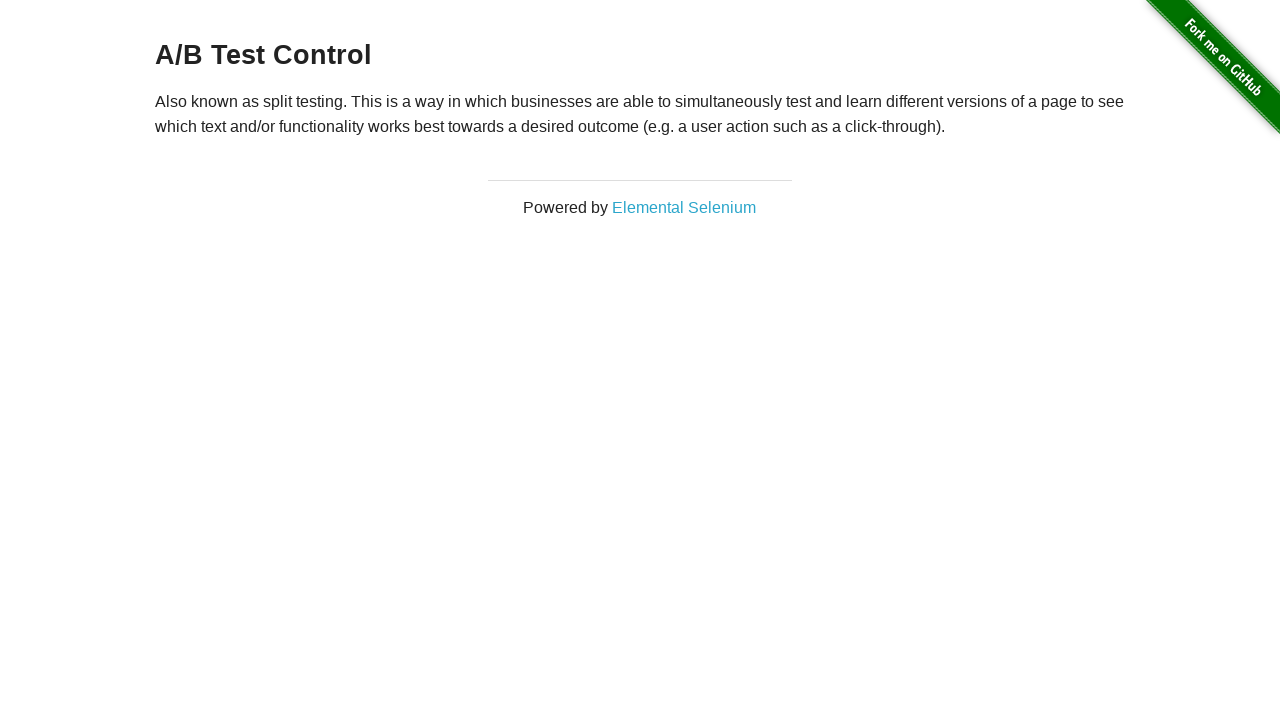

Clicked footer link to navigate to elementalselenium.com at (684, 207) on div#page-footer a
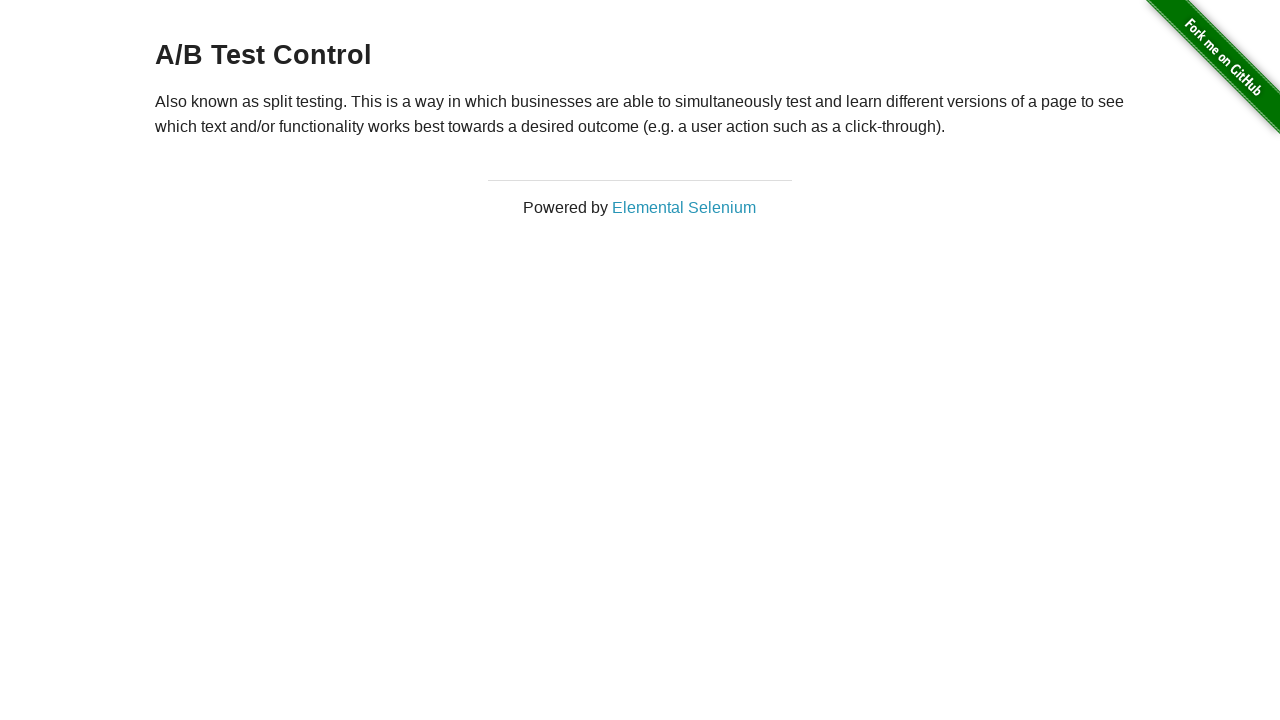

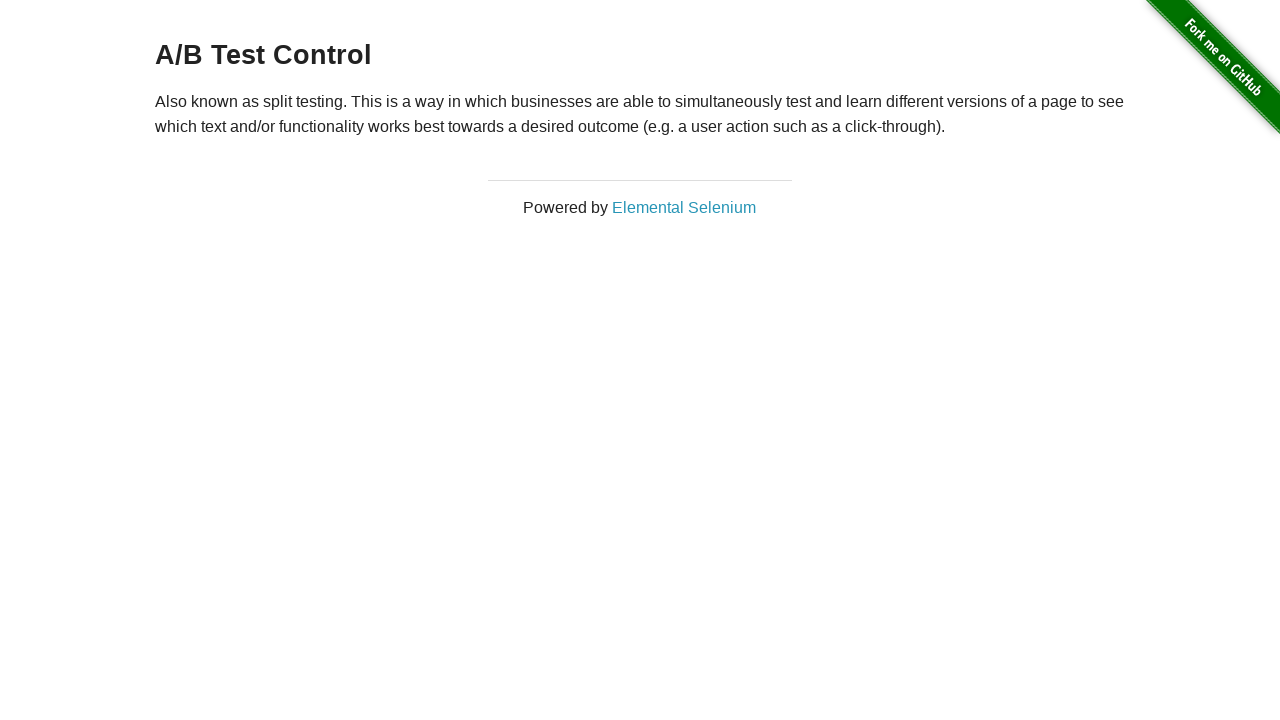